Navigates to the automation practice page and verifies that navigation links are present in the footer section

Starting URL: https://rahulshettyacademy.com/AutomationPractice/

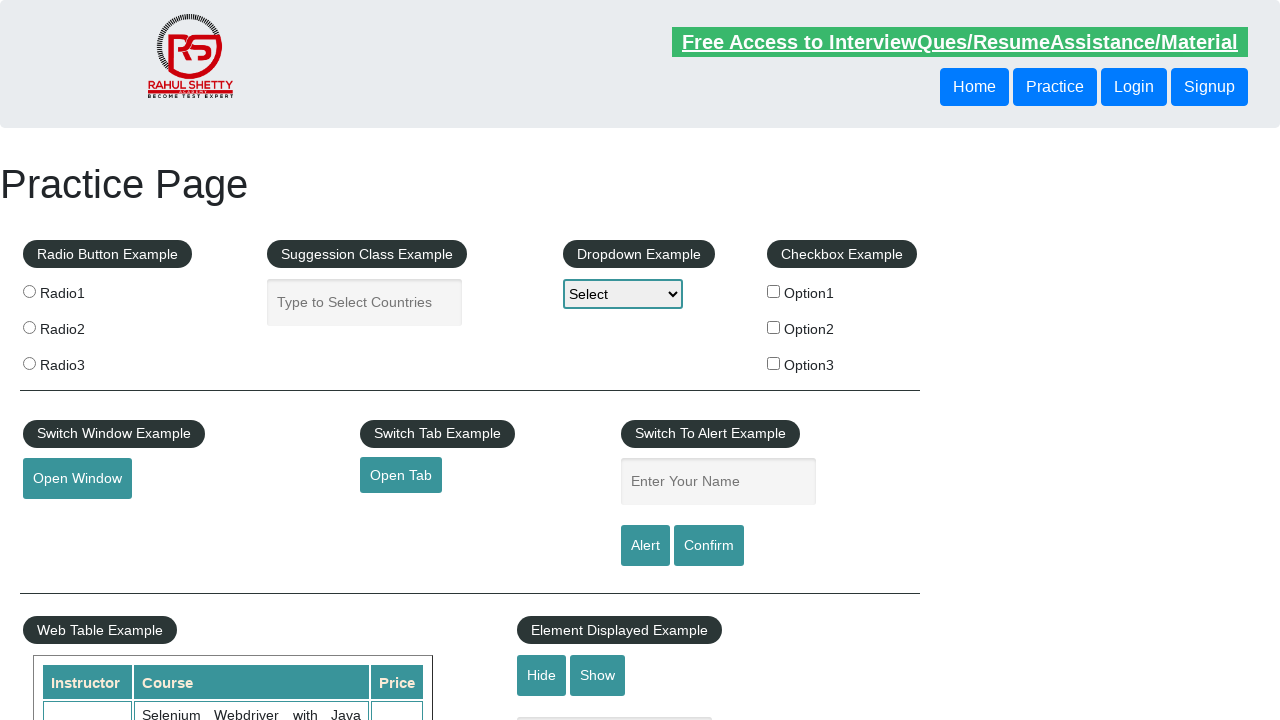

Waited for footer navigation links to load
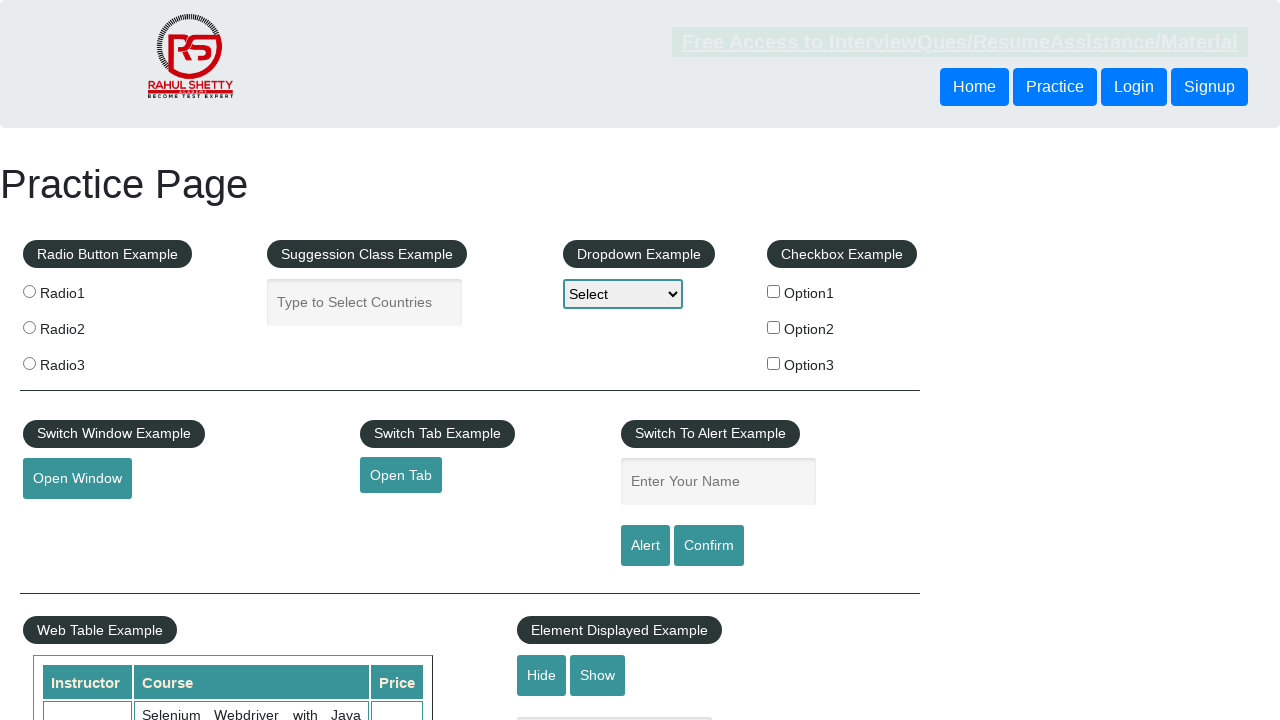

Located all footer navigation links
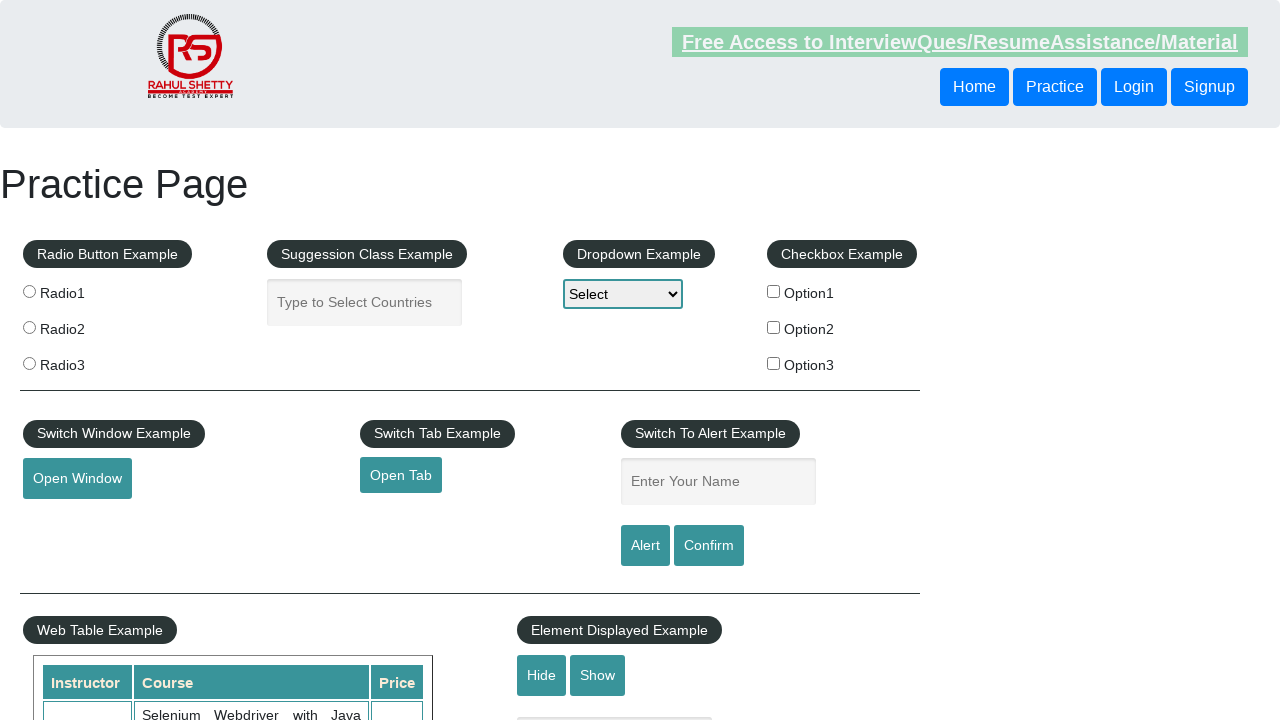

Verified that footer navigation links are present (count > 0)
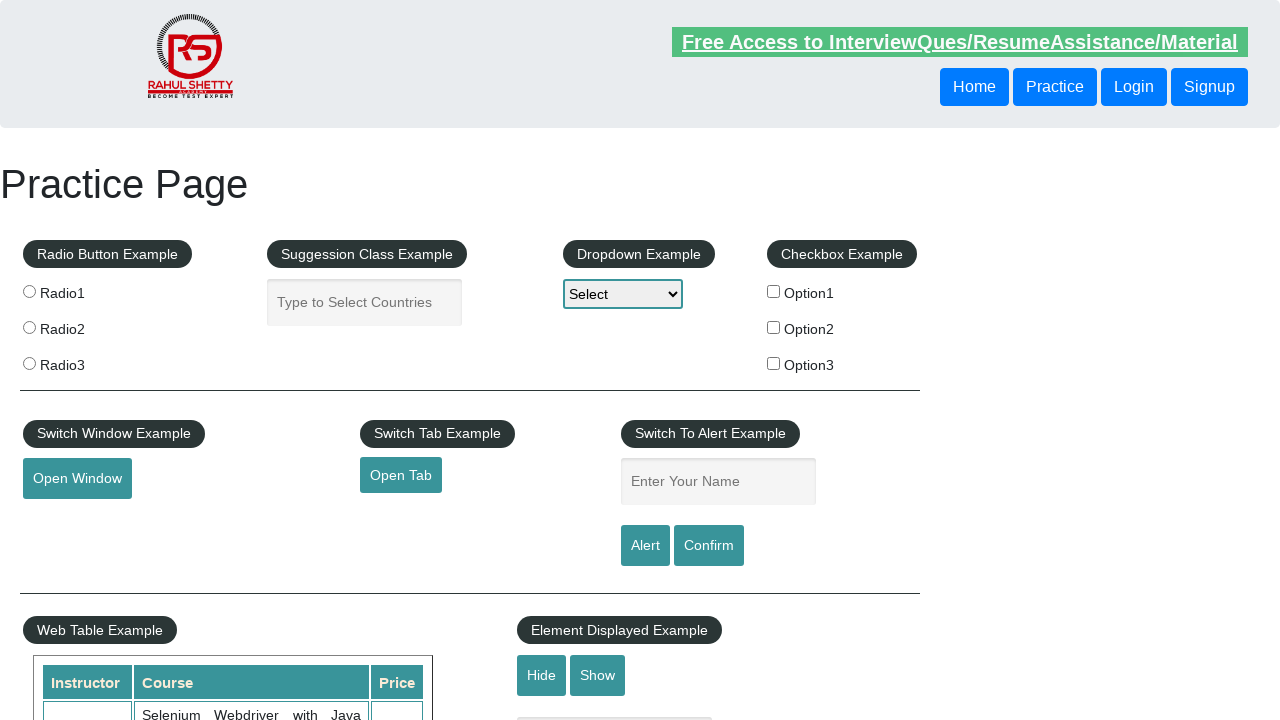

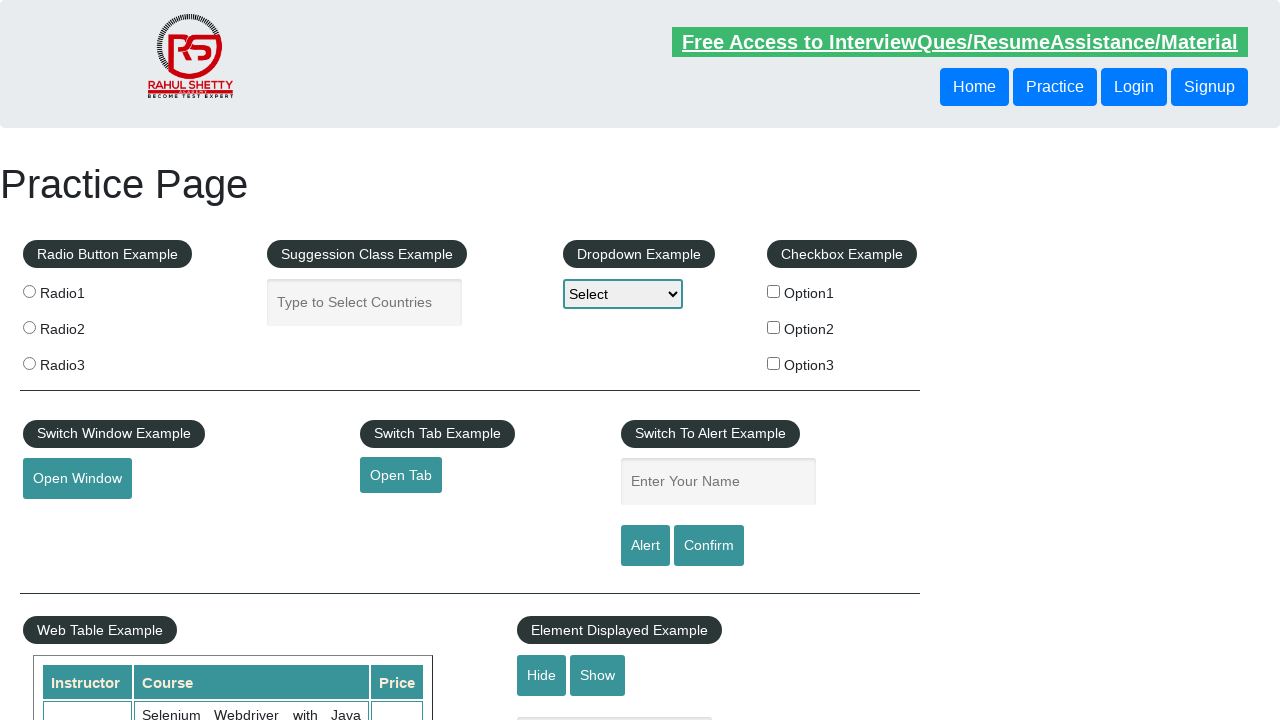